Navigates to a SHEIN product page, waits for product information to load, and expands the product description section by clicking on it.

Starting URL: https://jp.shein.com/Honeyspot-Solid-Drop-Shoulder-Oversized-Blouse-p-10209809-cat-1733.html

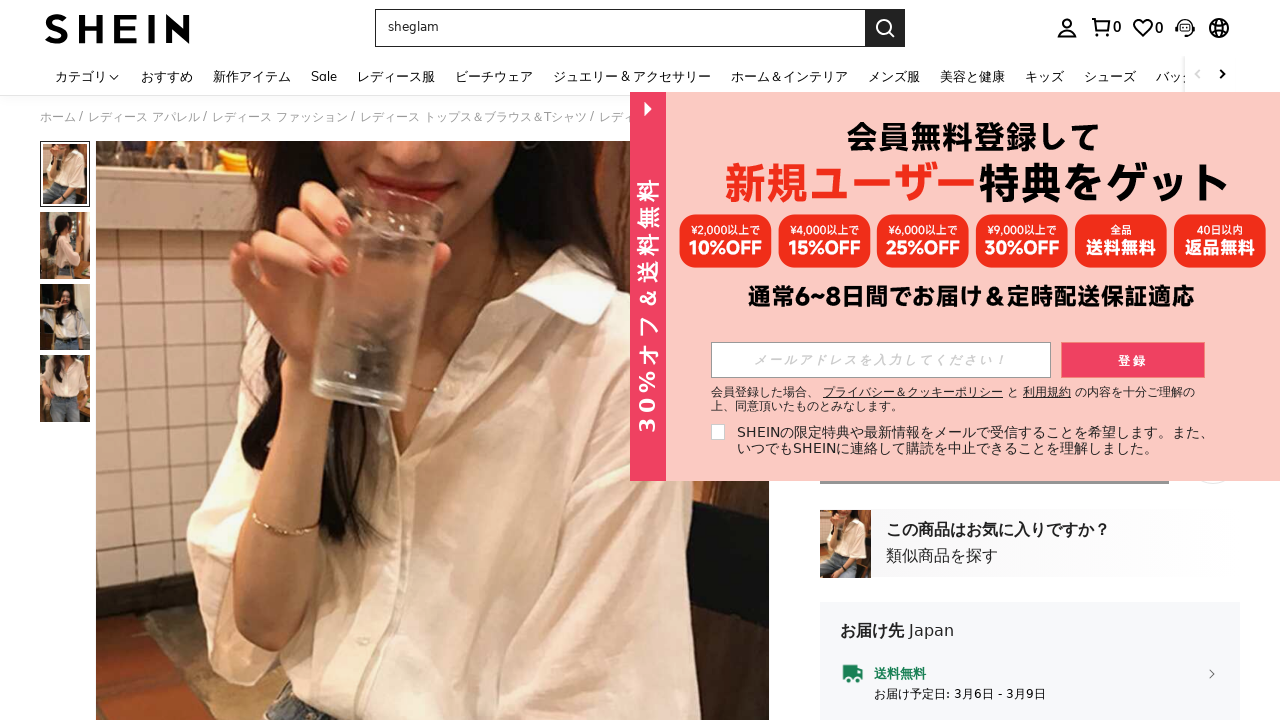

Navigated to SHEIN product page
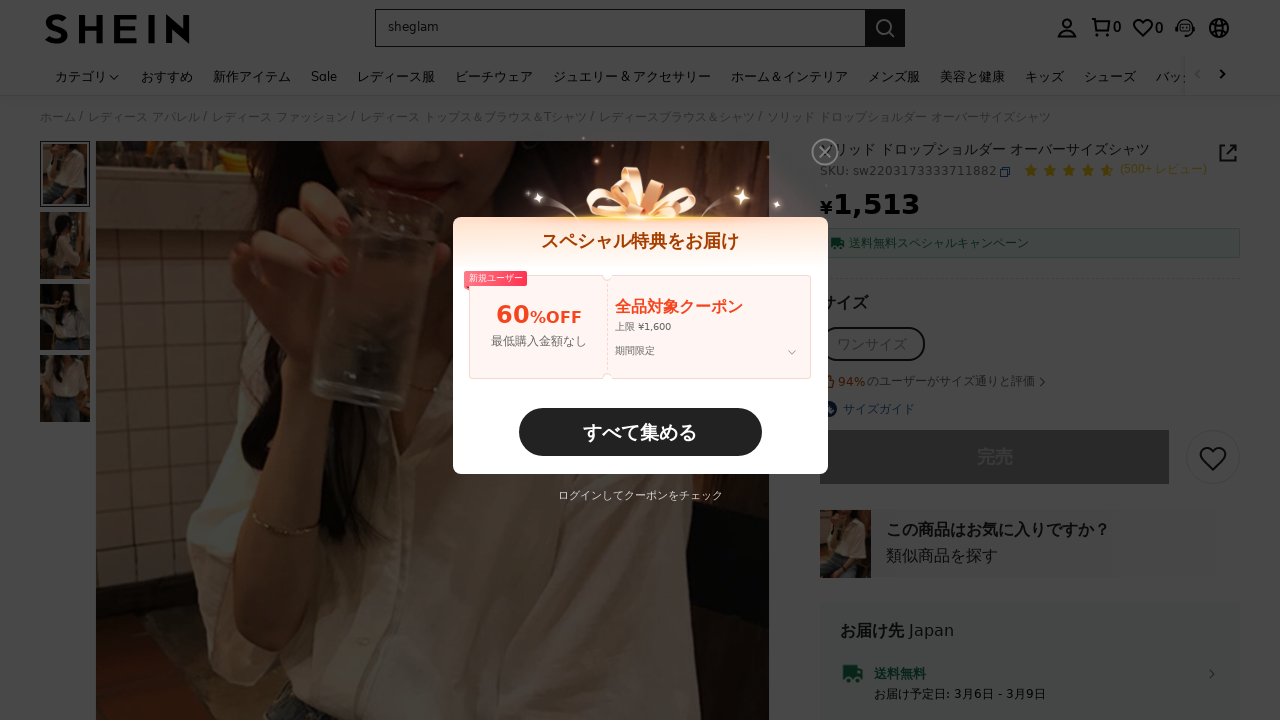

Product name loaded, confirming page is ready
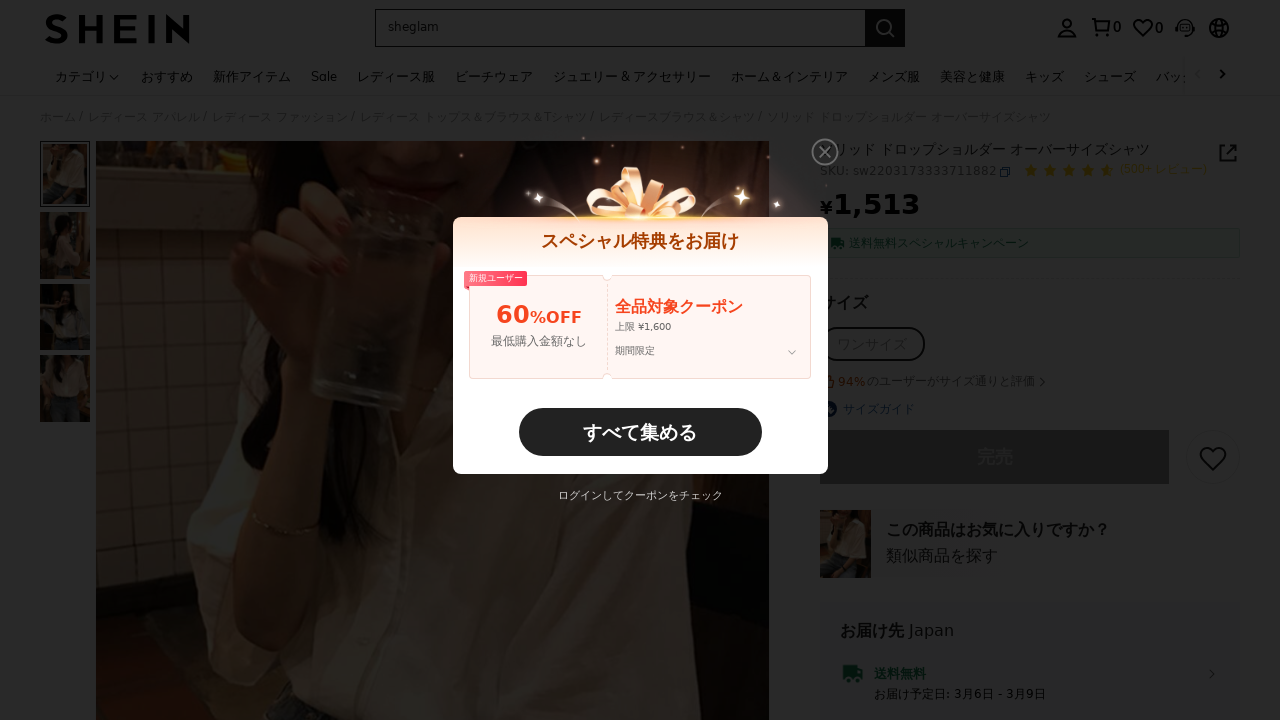

Product SKU is now visible
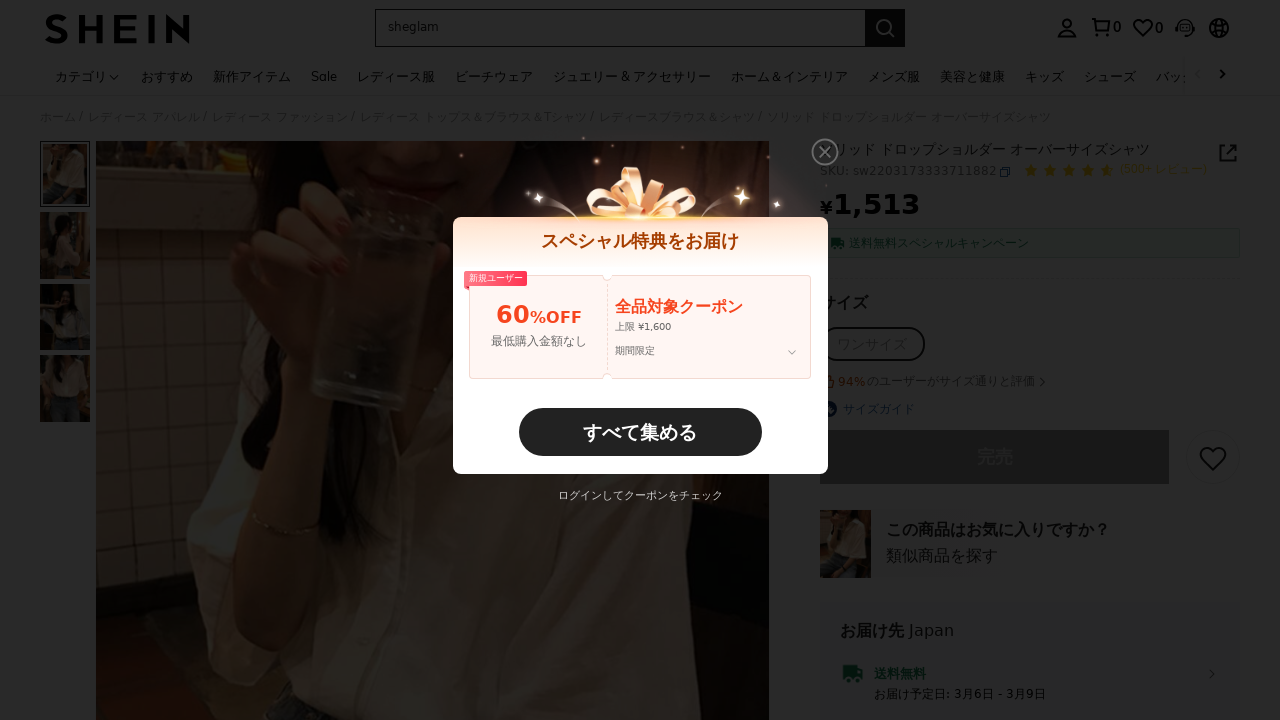

Description section not present on this product on .product-intro__description-head
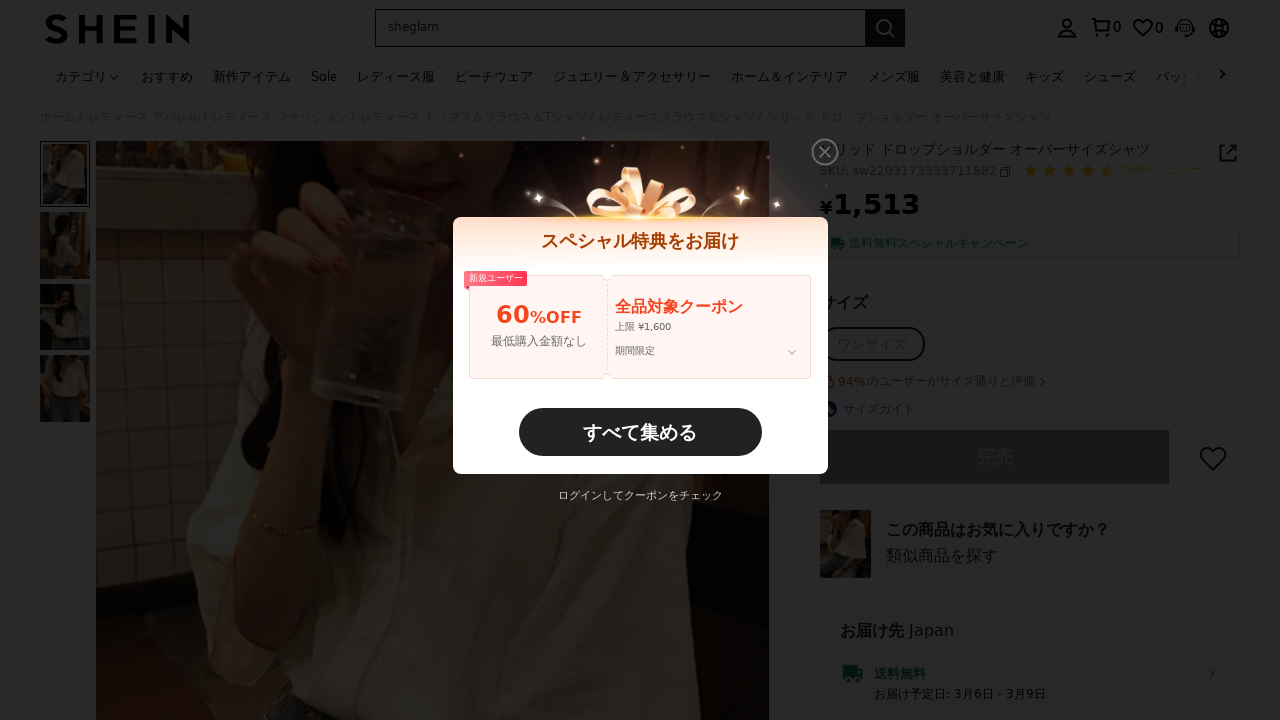

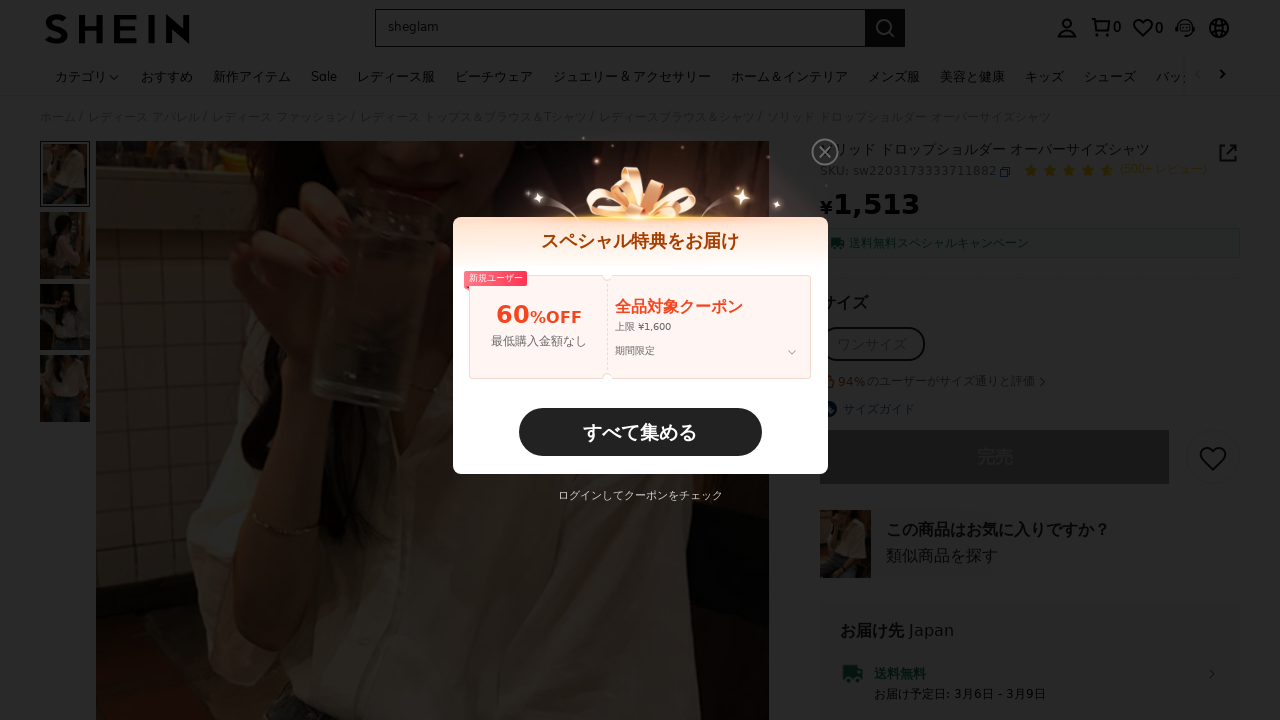